Tests table interaction on SelectorsHub practice page by finding all rows containing "India" and clicking their associated checkboxes

Starting URL: https://selectorshub.com/xpath-practice-page/

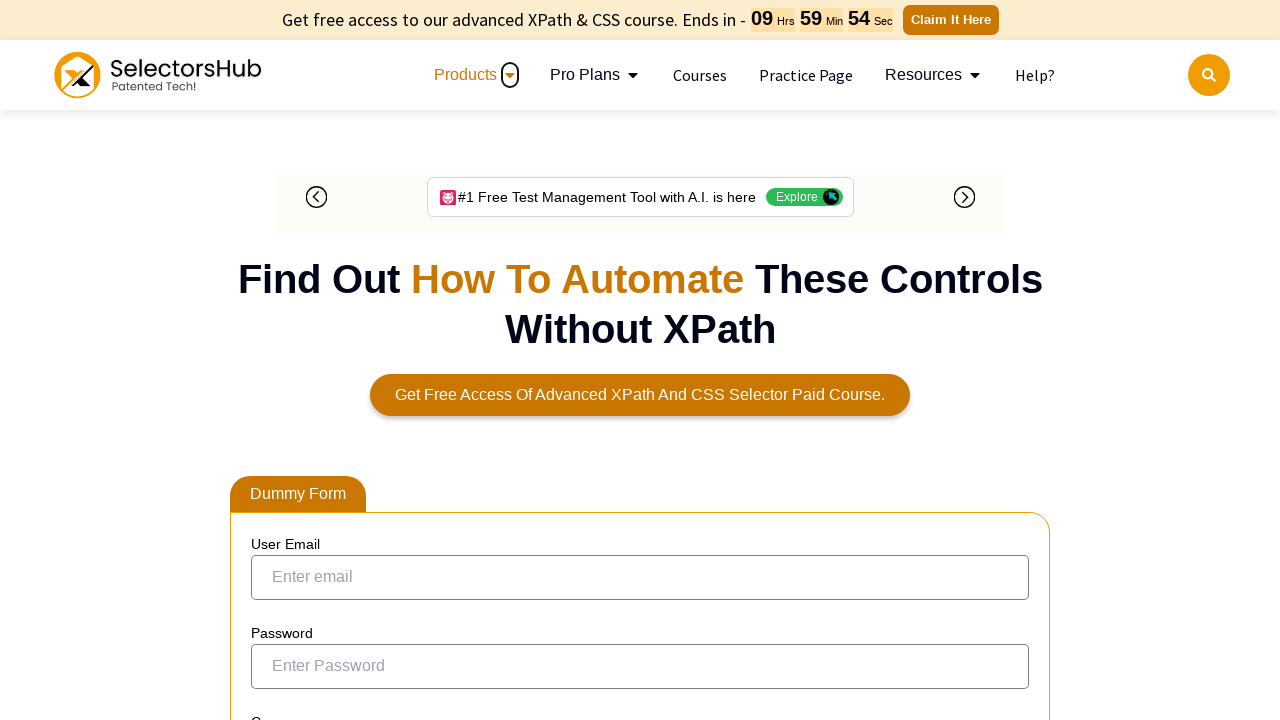

Waited for table to load with 'India' rows
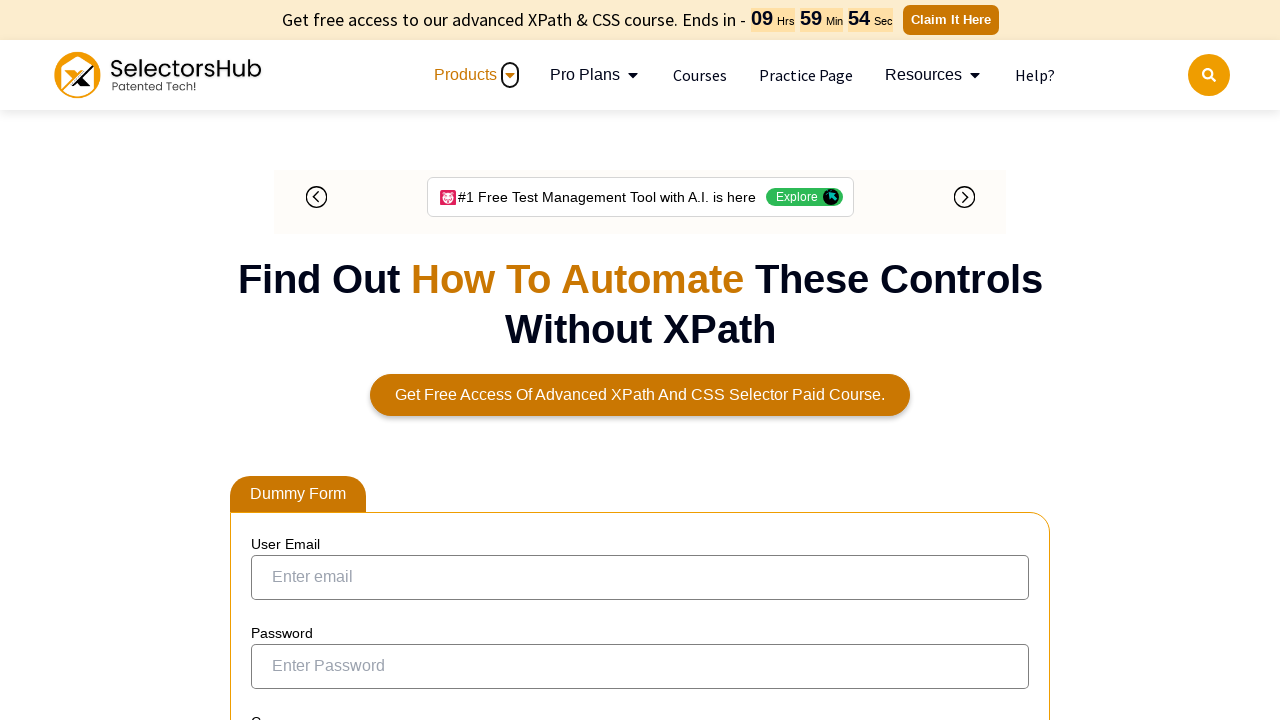

Located all checkboxes in rows containing 'India'
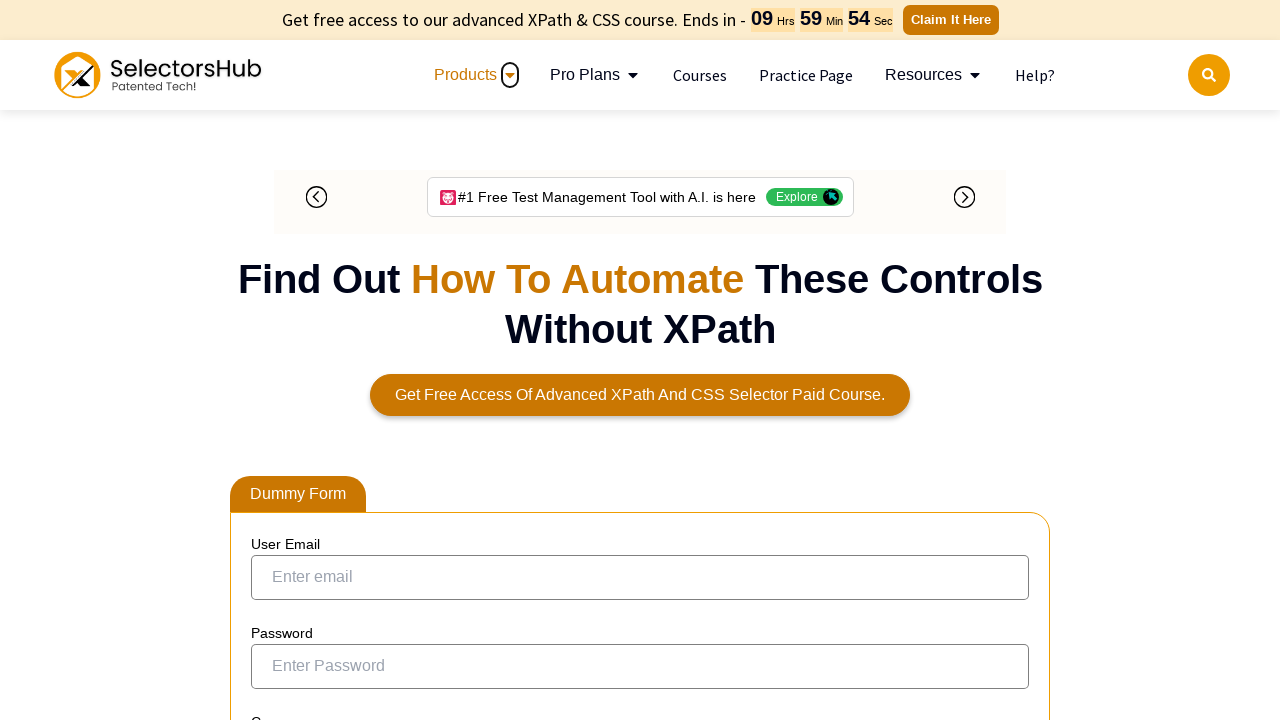

Found 8 checkbox(es) in India rows
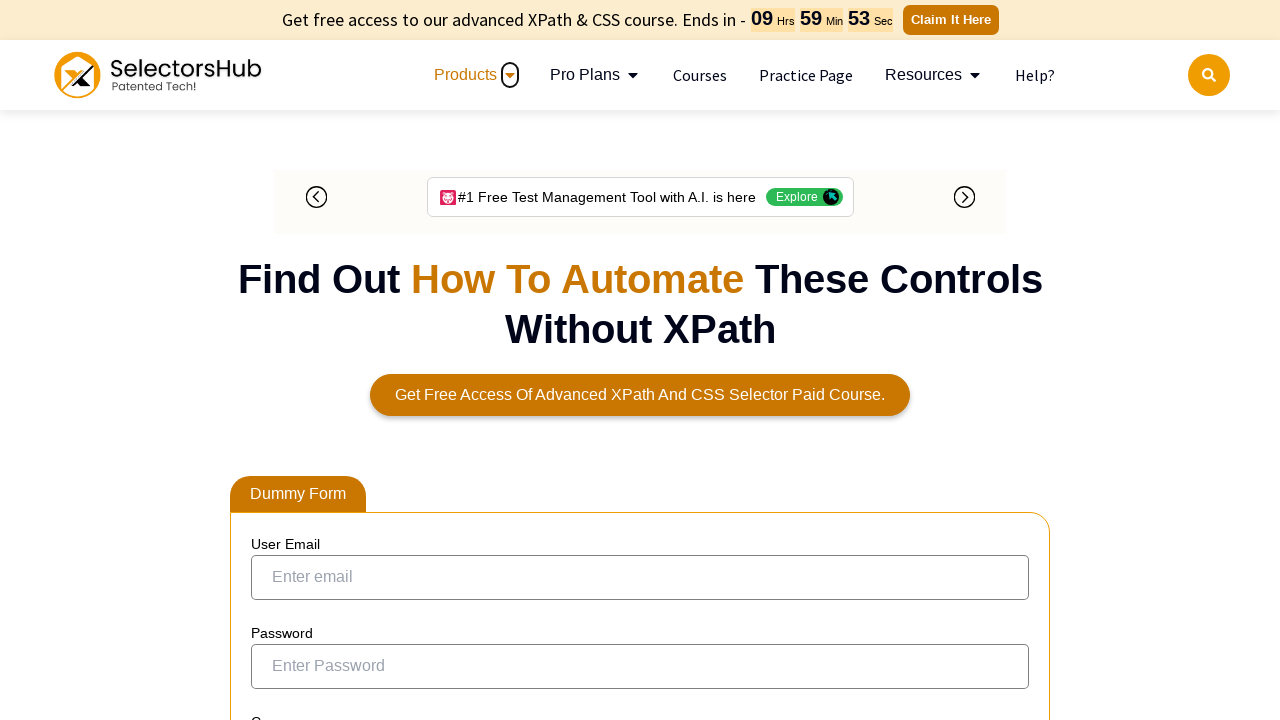

Clicked checkbox 1 of 8 in India row at (266, 353) on xpath=//td[text()='India']/parent::tr//input[@type='checkbox'] >> nth=0
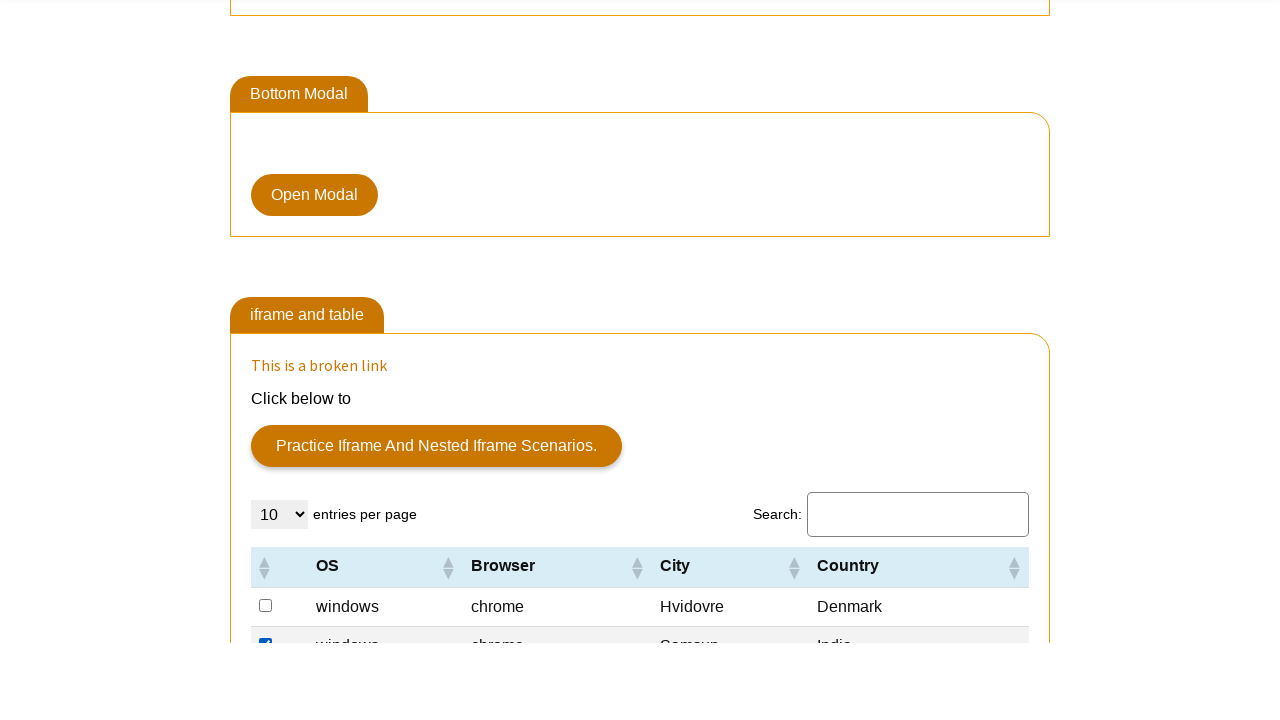

Clicked checkbox 2 of 8 in India row at (266, 361) on xpath=//td[text()='India']/parent::tr//input[@type='checkbox'] >> nth=1
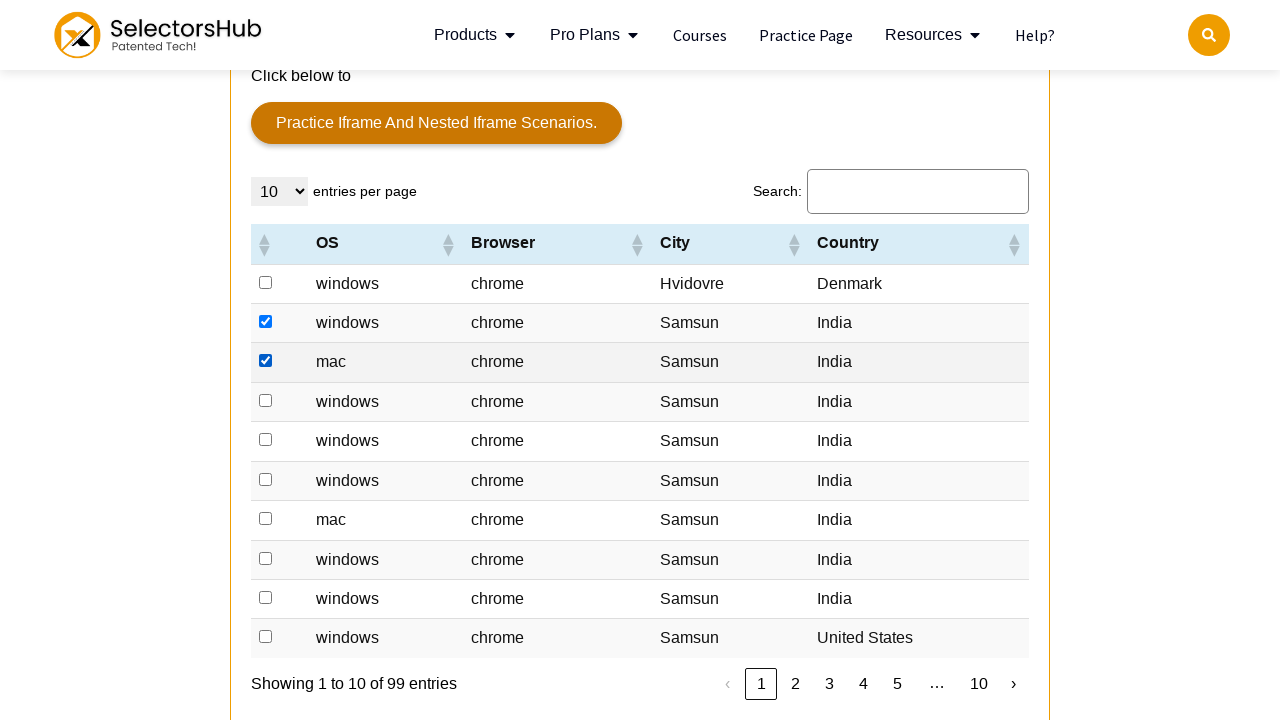

Clicked checkbox 3 of 8 in India row at (266, 400) on xpath=//td[text()='India']/parent::tr//input[@type='checkbox'] >> nth=2
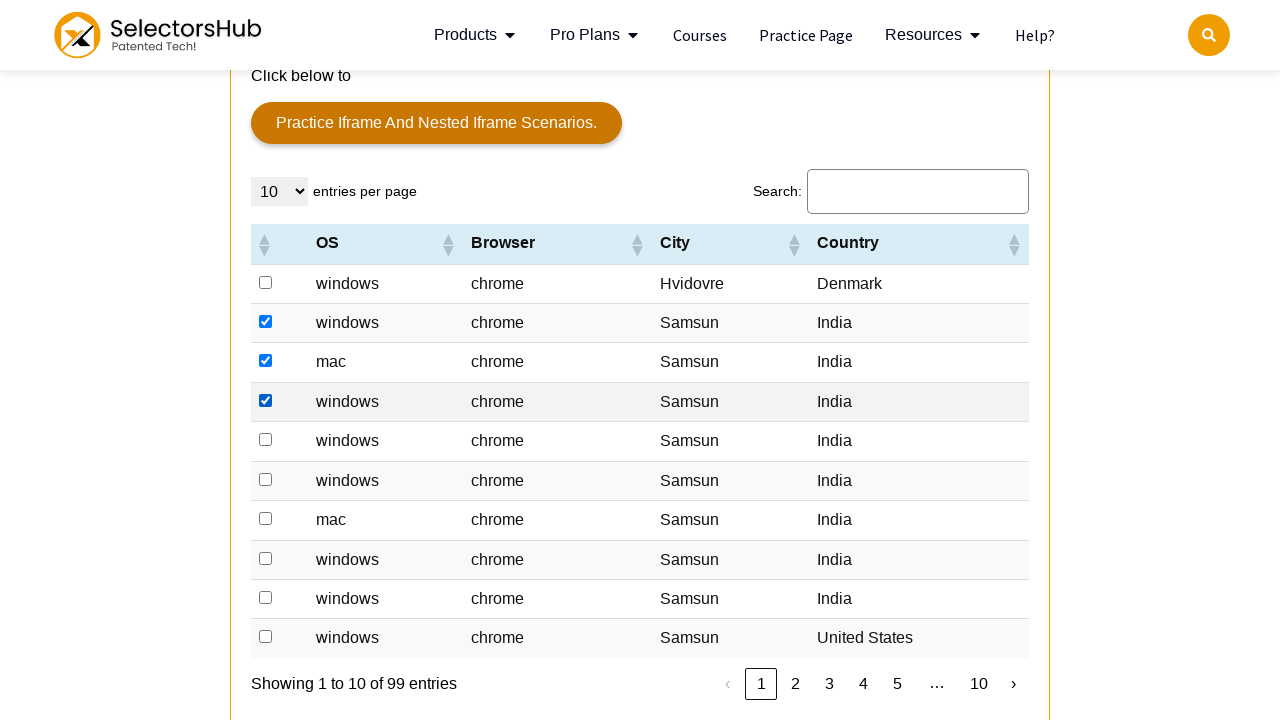

Clicked checkbox 4 of 8 in India row at (266, 440) on xpath=//td[text()='India']/parent::tr//input[@type='checkbox'] >> nth=3
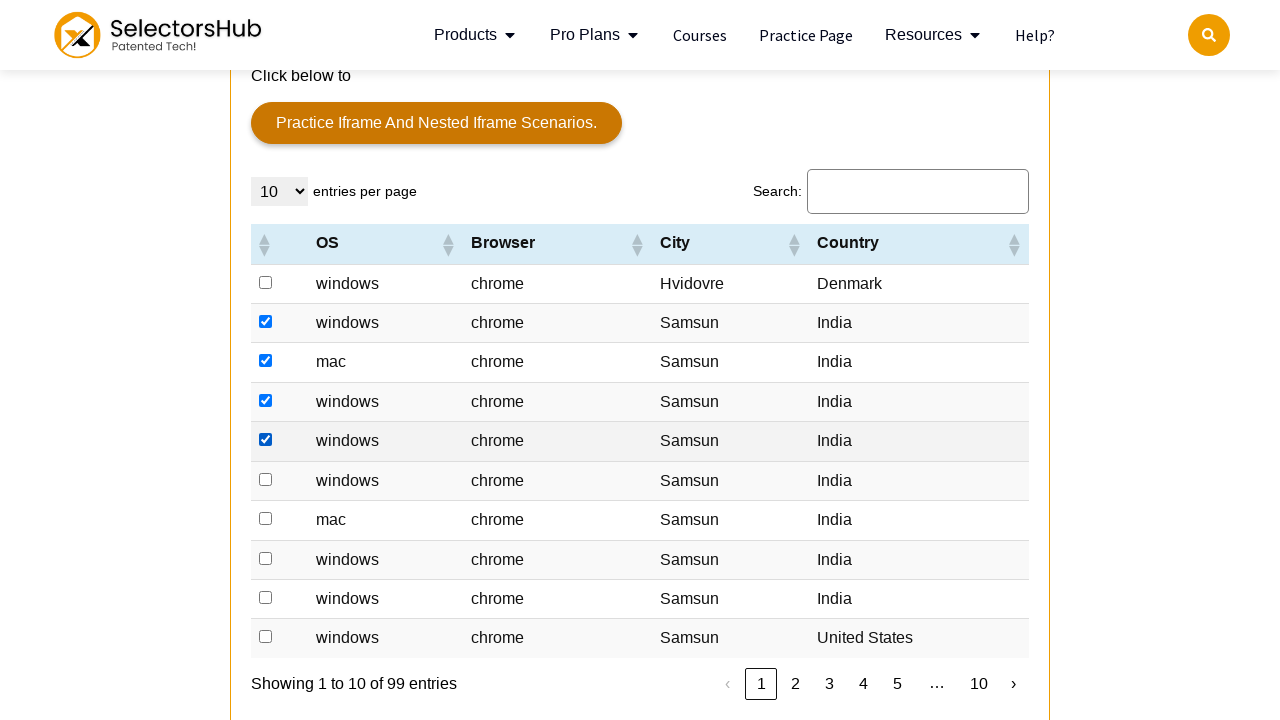

Clicked checkbox 5 of 8 in India row at (266, 479) on xpath=//td[text()='India']/parent::tr//input[@type='checkbox'] >> nth=4
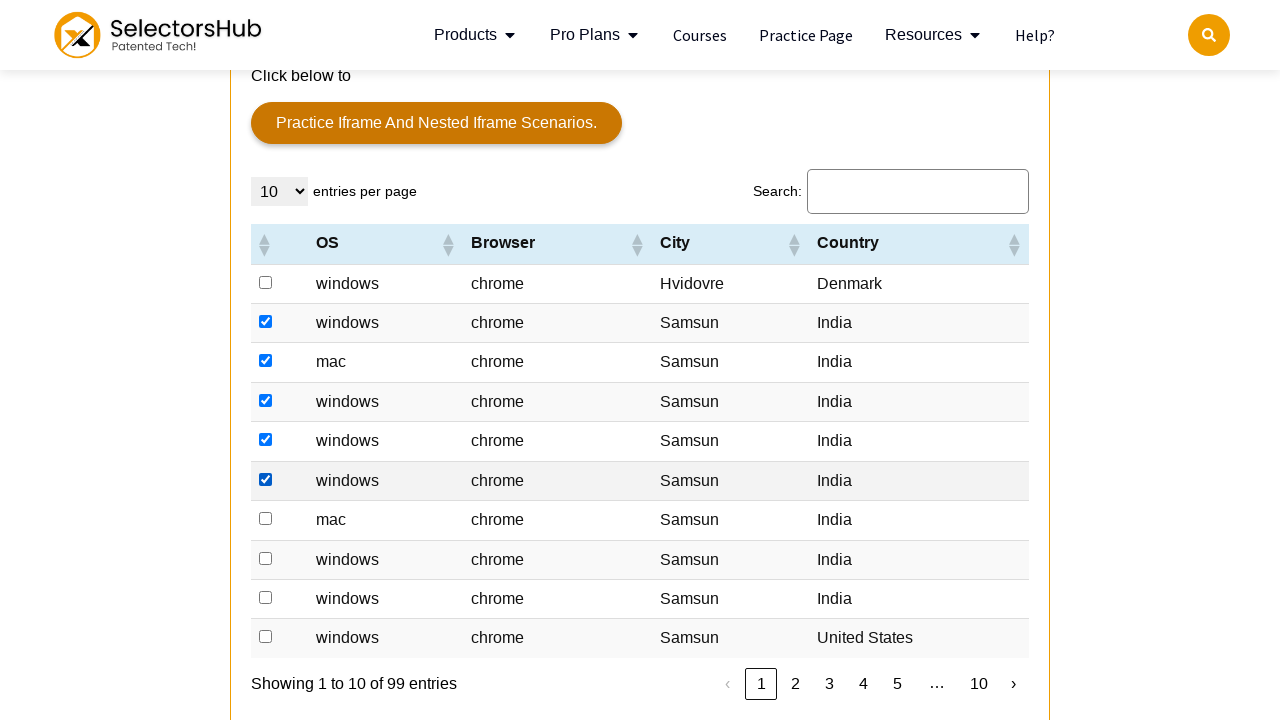

Clicked checkbox 6 of 8 in India row at (266, 519) on xpath=//td[text()='India']/parent::tr//input[@type='checkbox'] >> nth=5
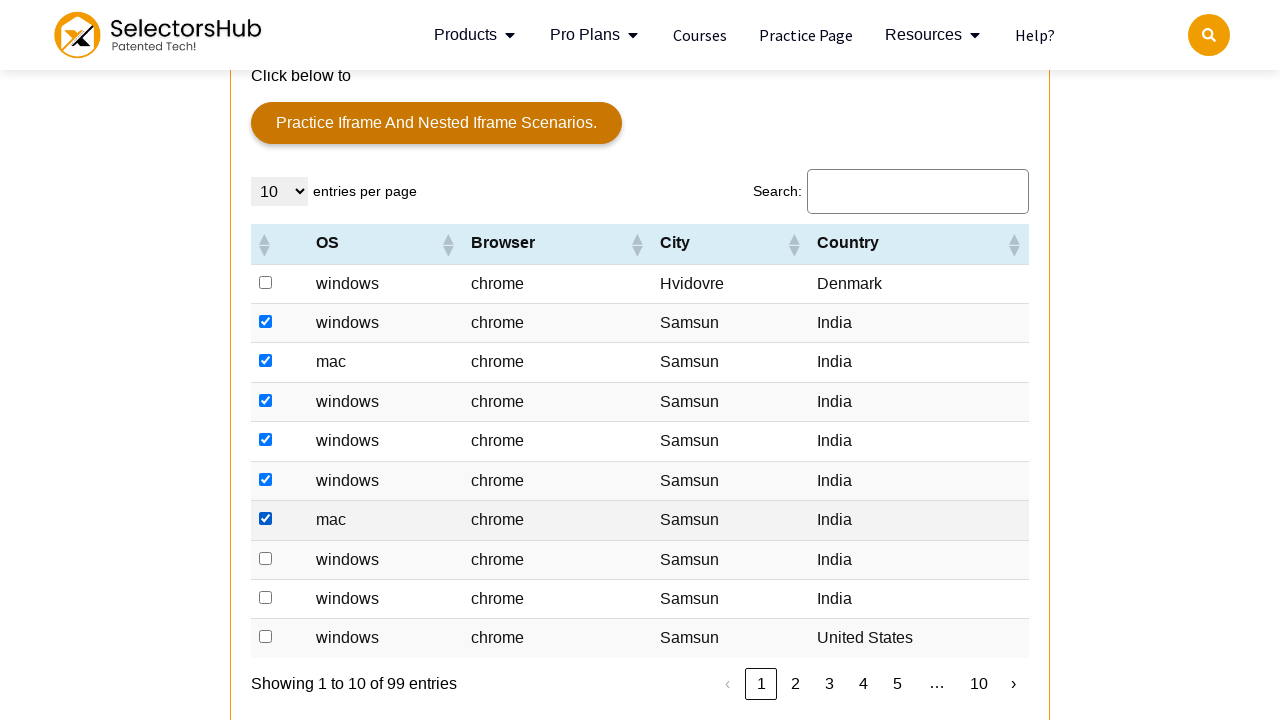

Clicked checkbox 7 of 8 in India row at (266, 558) on xpath=//td[text()='India']/parent::tr//input[@type='checkbox'] >> nth=6
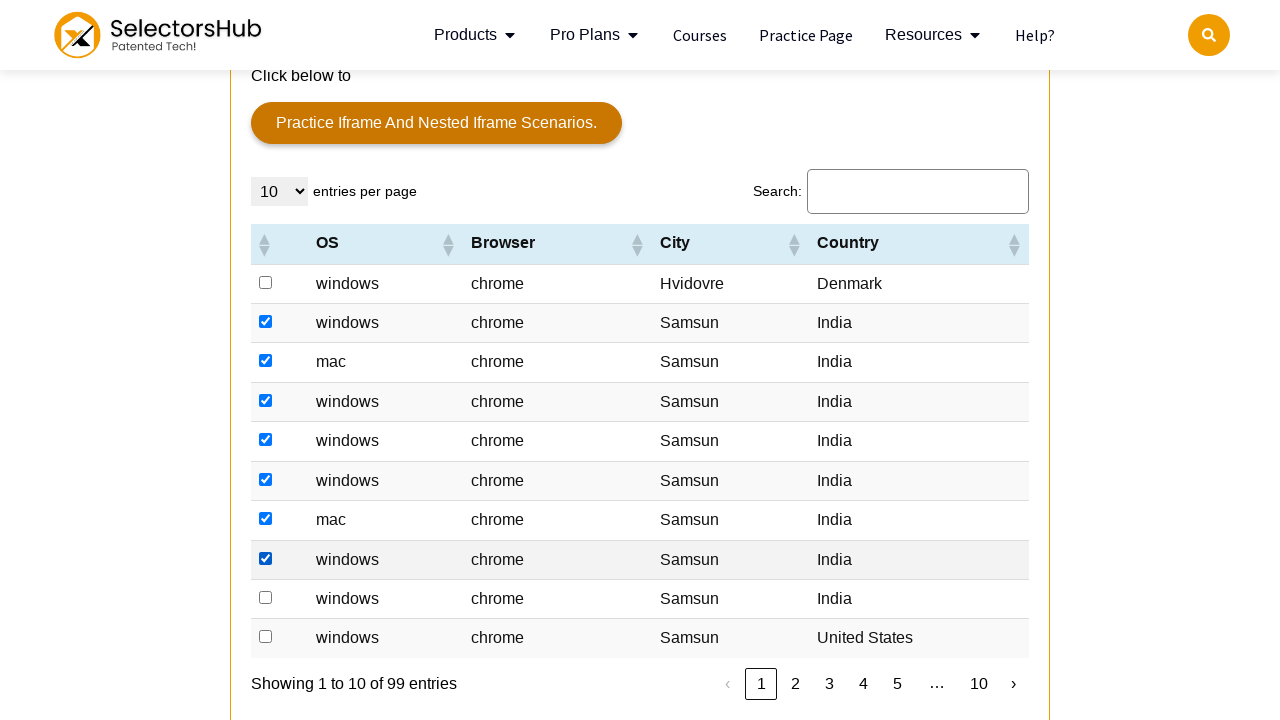

Clicked checkbox 8 of 8 in India row at (266, 597) on xpath=//td[text()='India']/parent::tr//input[@type='checkbox'] >> nth=7
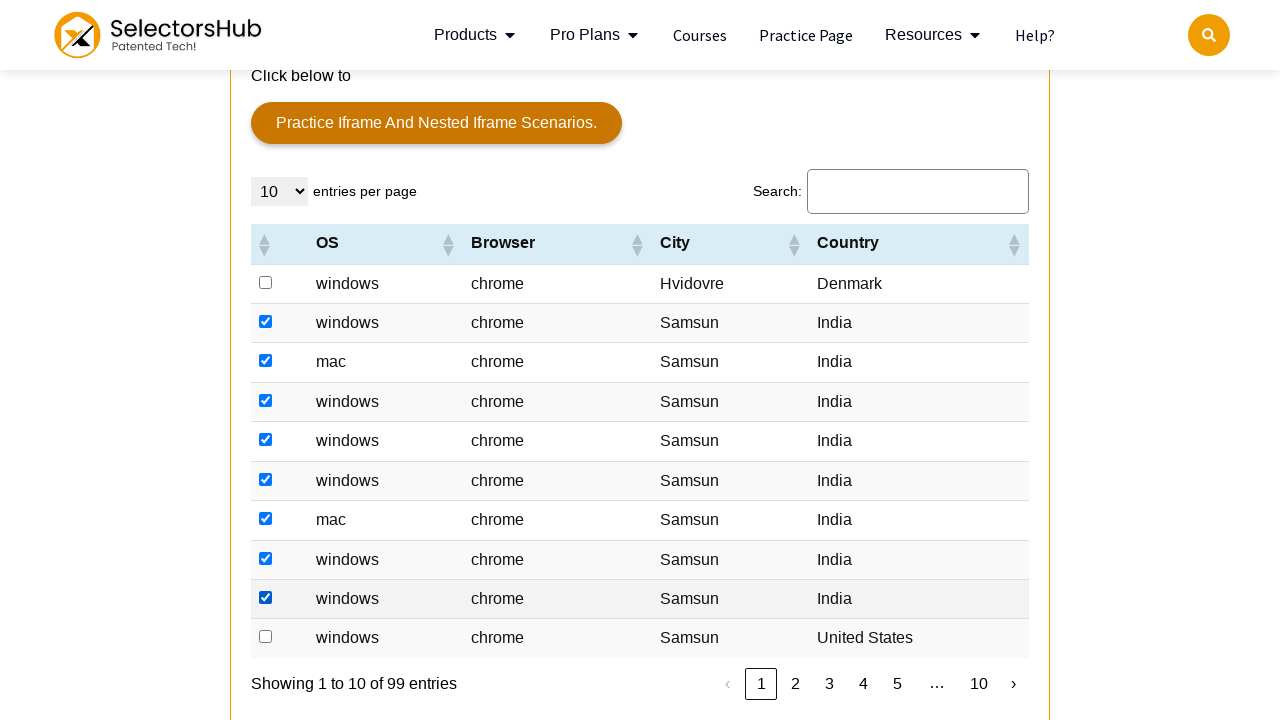

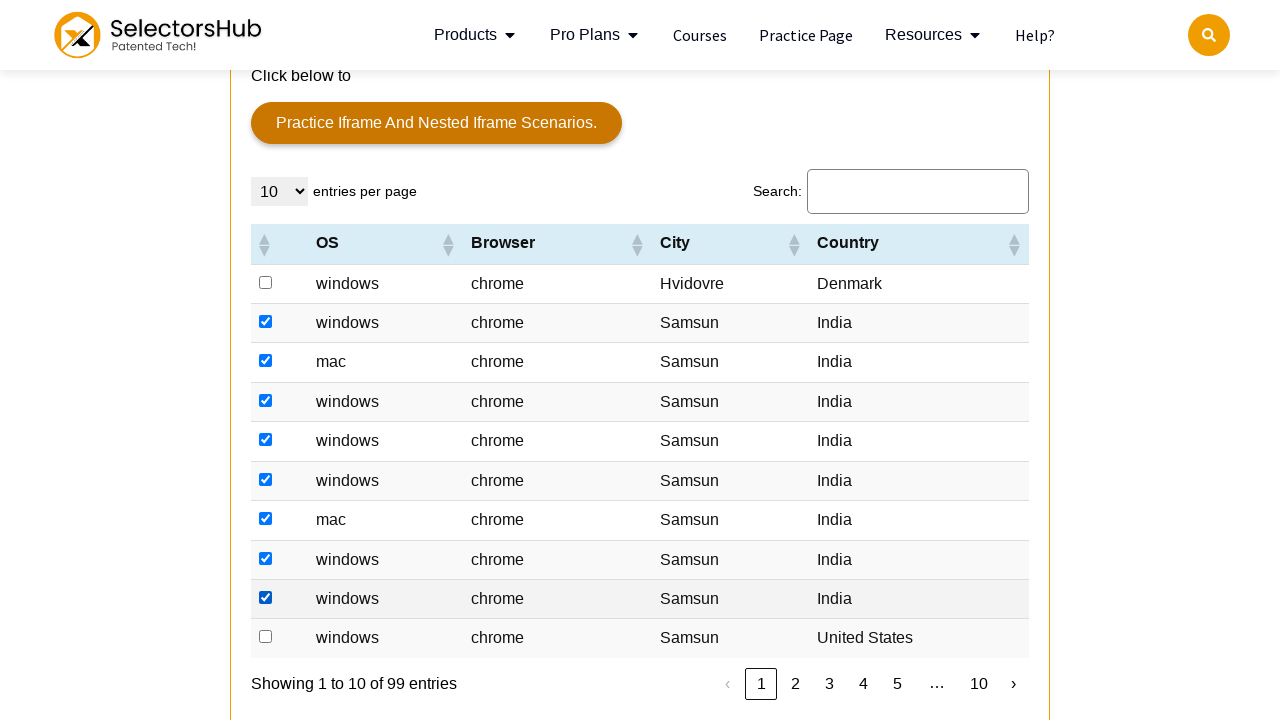